Tests a math quiz form by reading two numbers from the page, calculating their sum, selecting the sum value from a dropdown, and submitting the form.

Starting URL: http://suninjuly.github.io/selects1.html

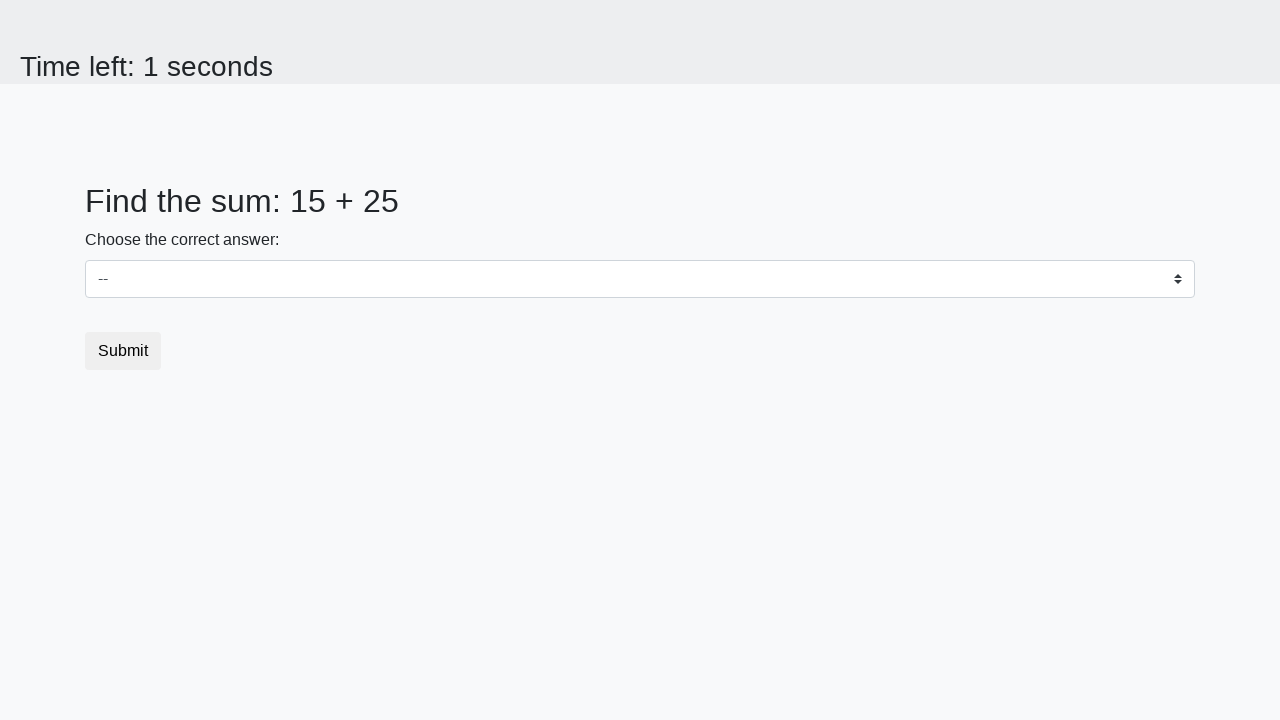

Read first number from page
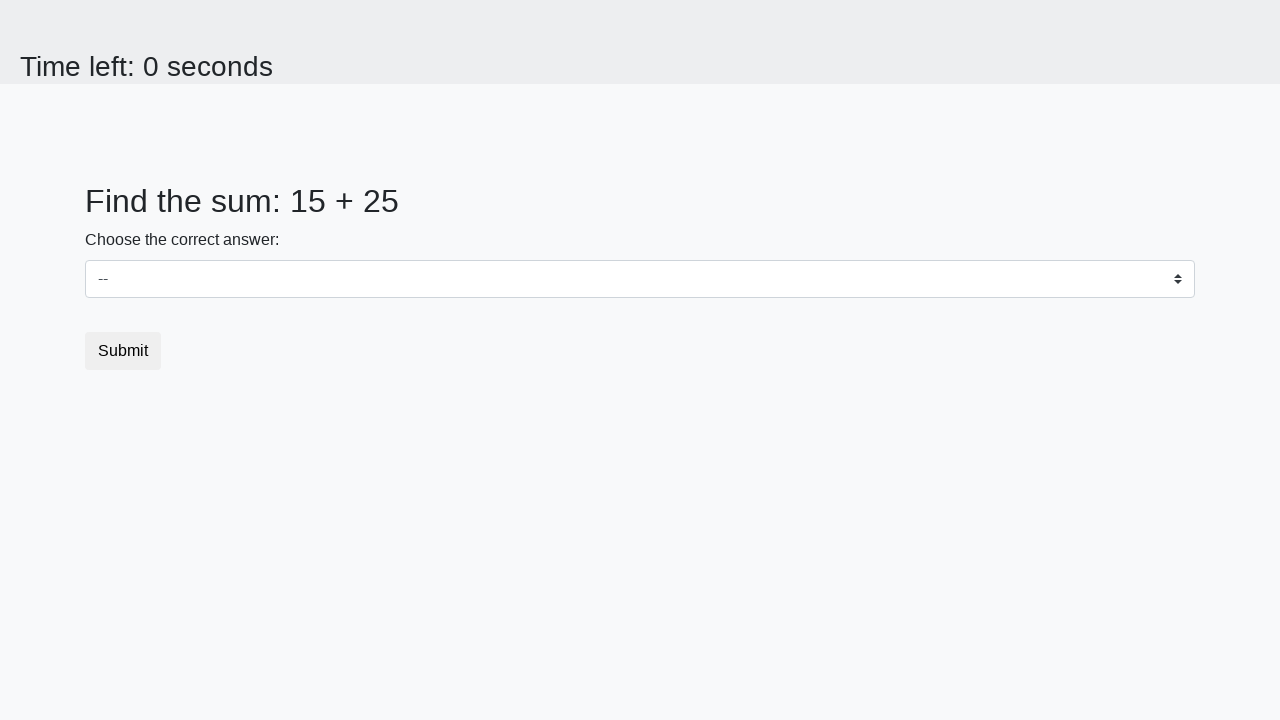

Read second number from page
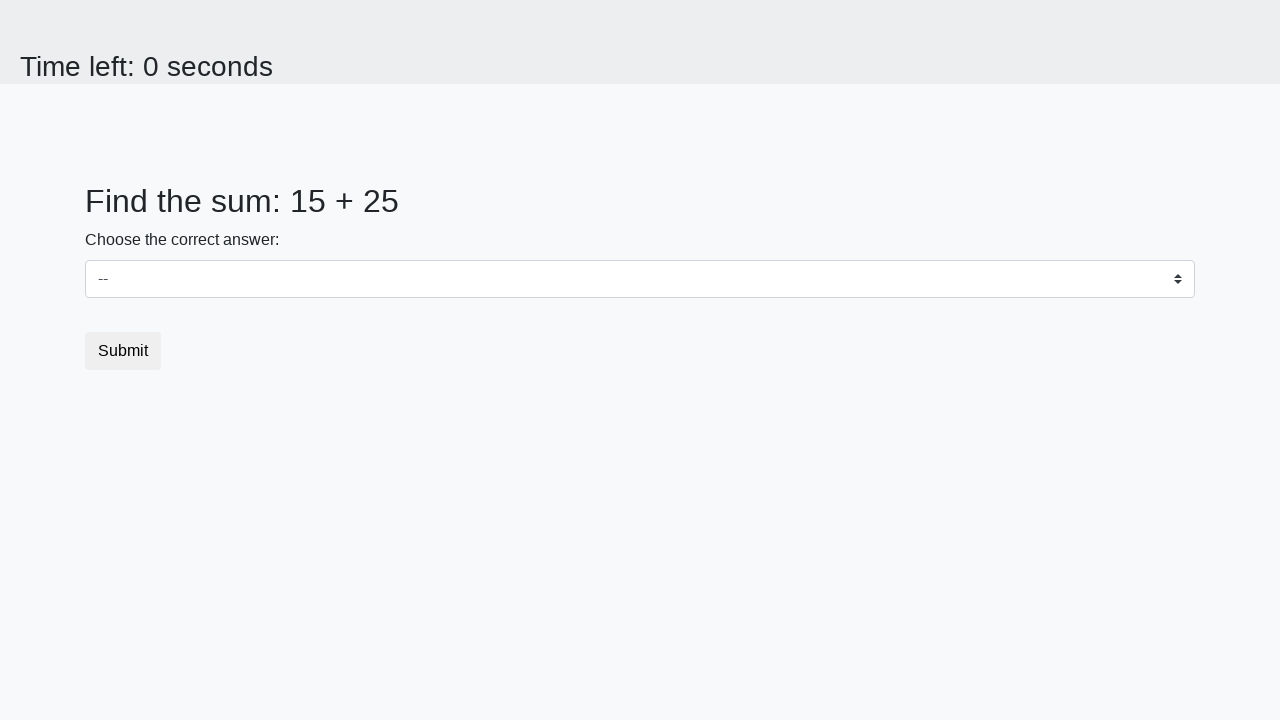

Calculated sum: 15 + 25 = 40
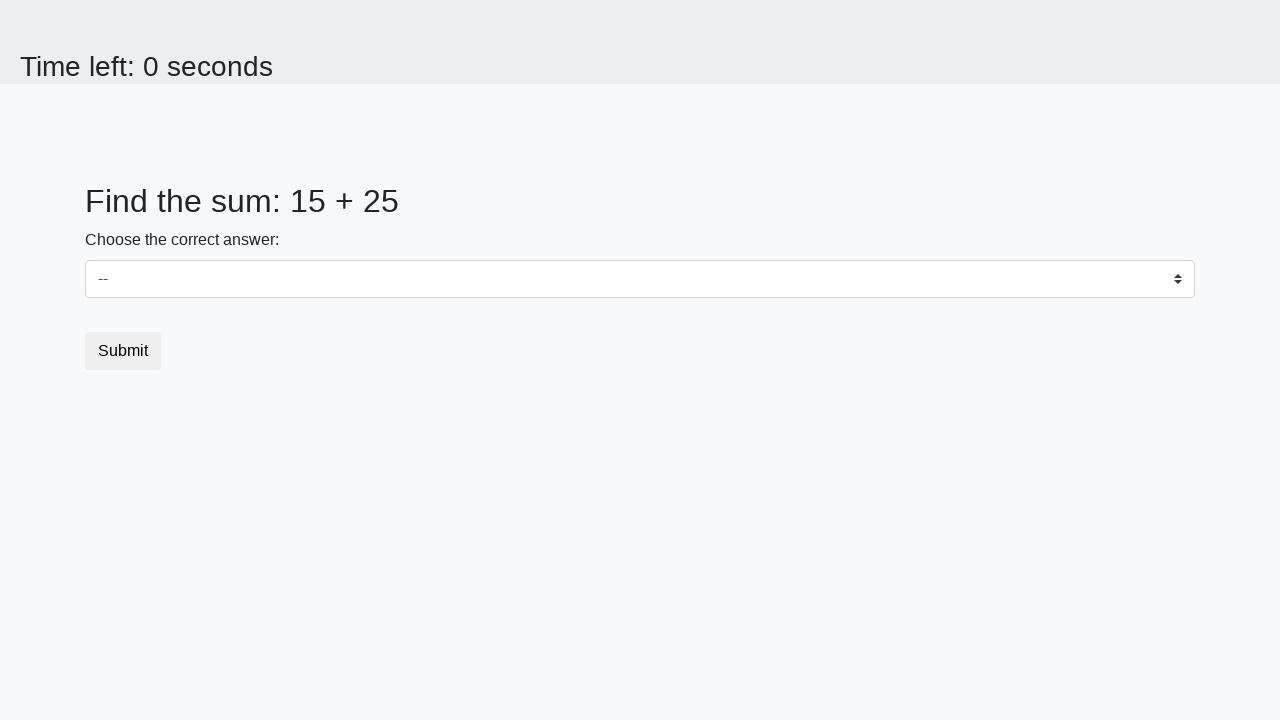

Selected sum value '40' from dropdown on #dropdown
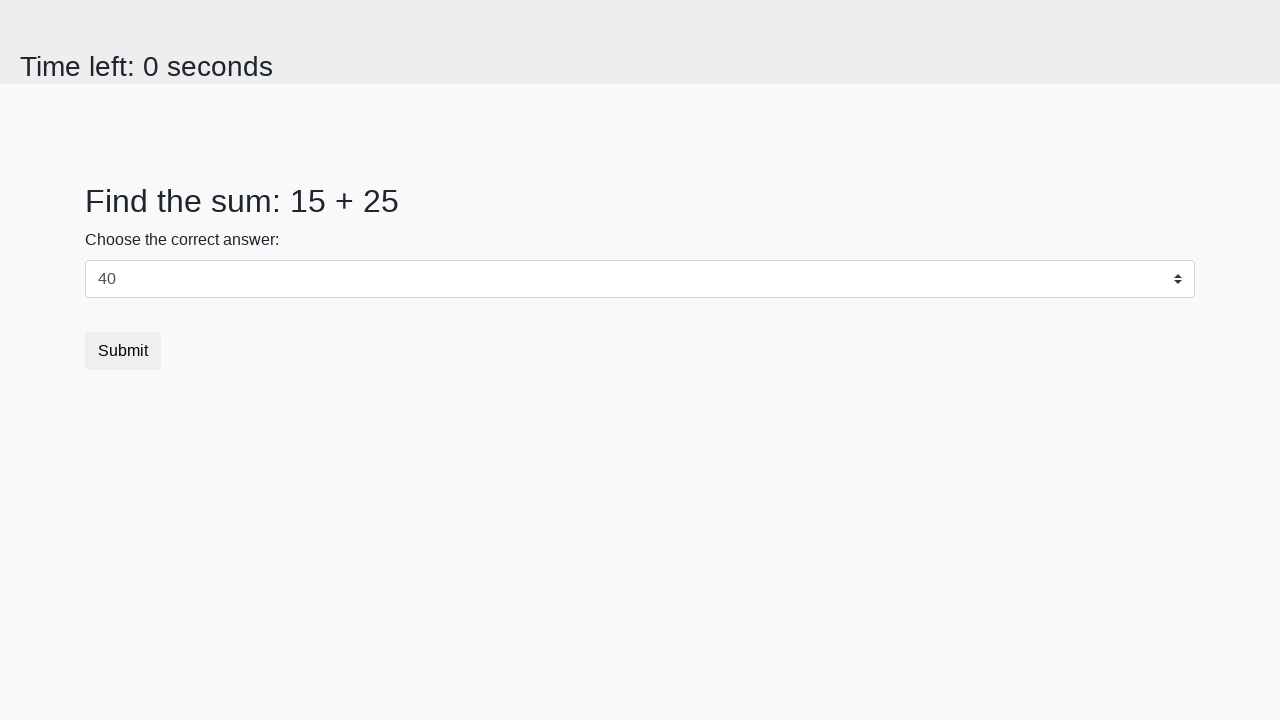

Clicked Submit button to complete math quiz at (123, 351) on xpath=//button[text()="Submit"]
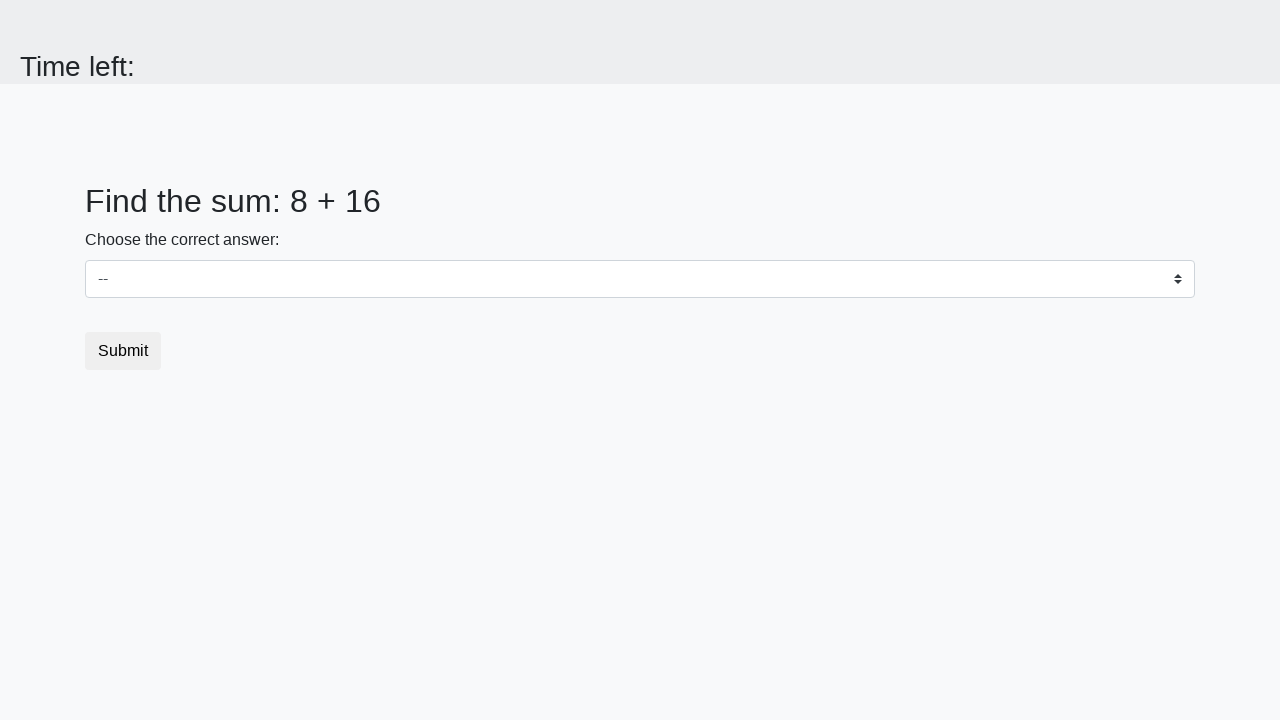

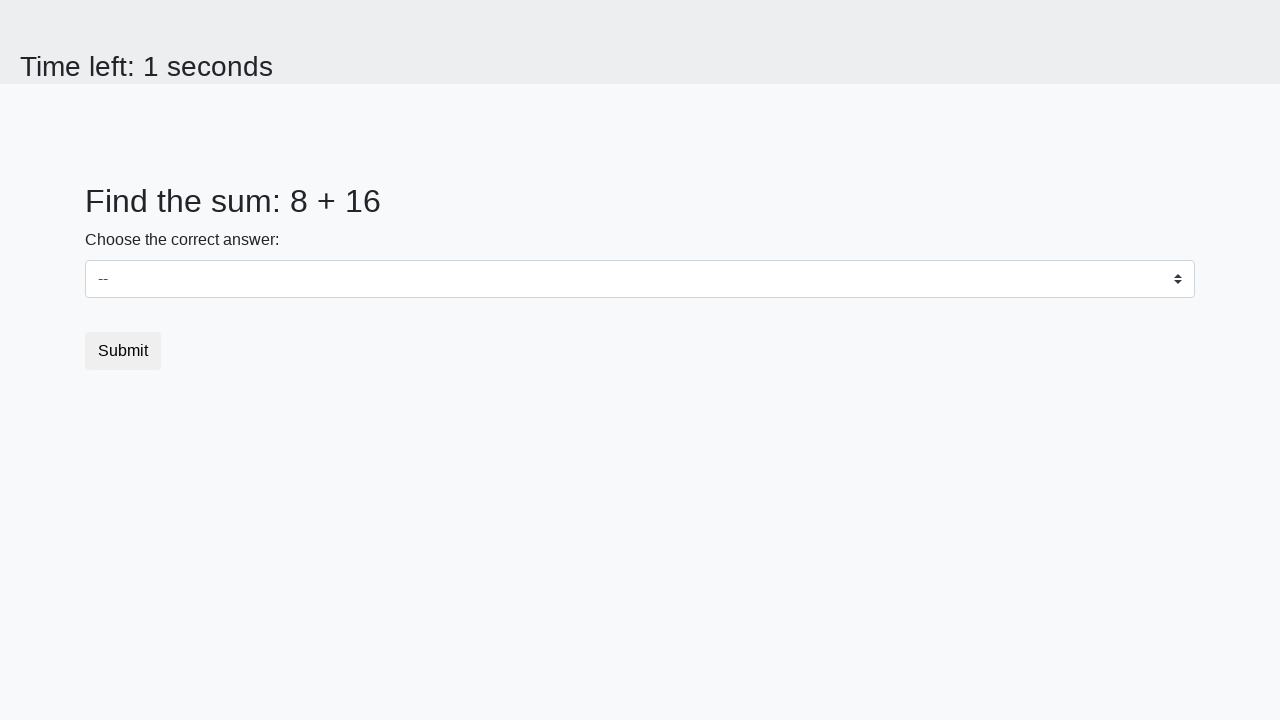